Tests prompt dialog by clicking prompt button, entering a number, and verifying the response sequence

Starting URL: https://ricouto.github.io/

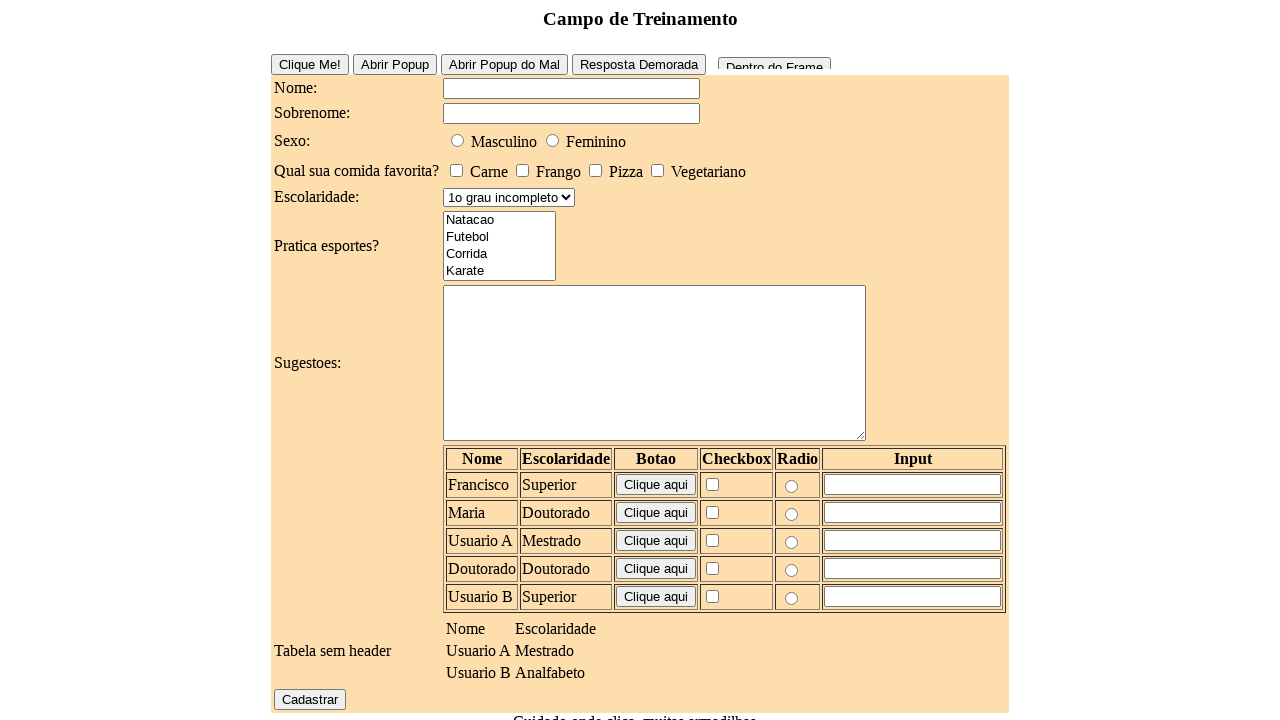

Set up dialog handler for prompt dialogs
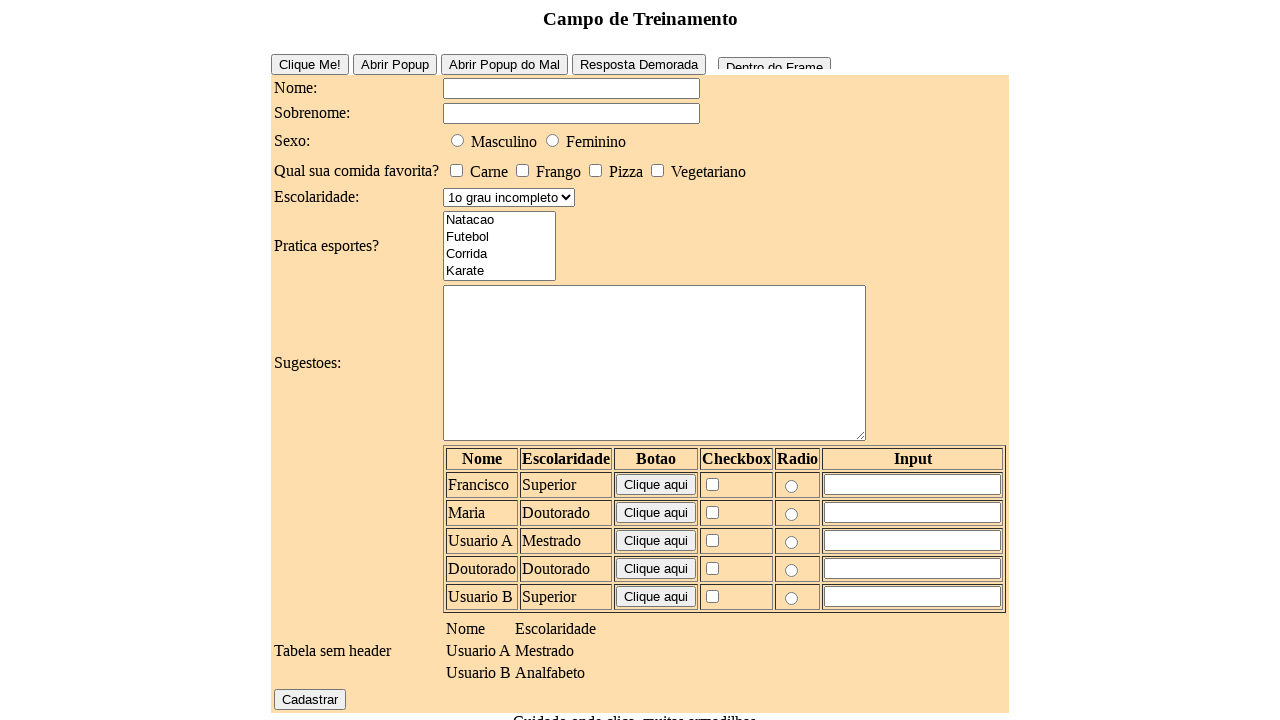

Clicked prompt button to trigger prompt dialog at (696, 641) on #prompt
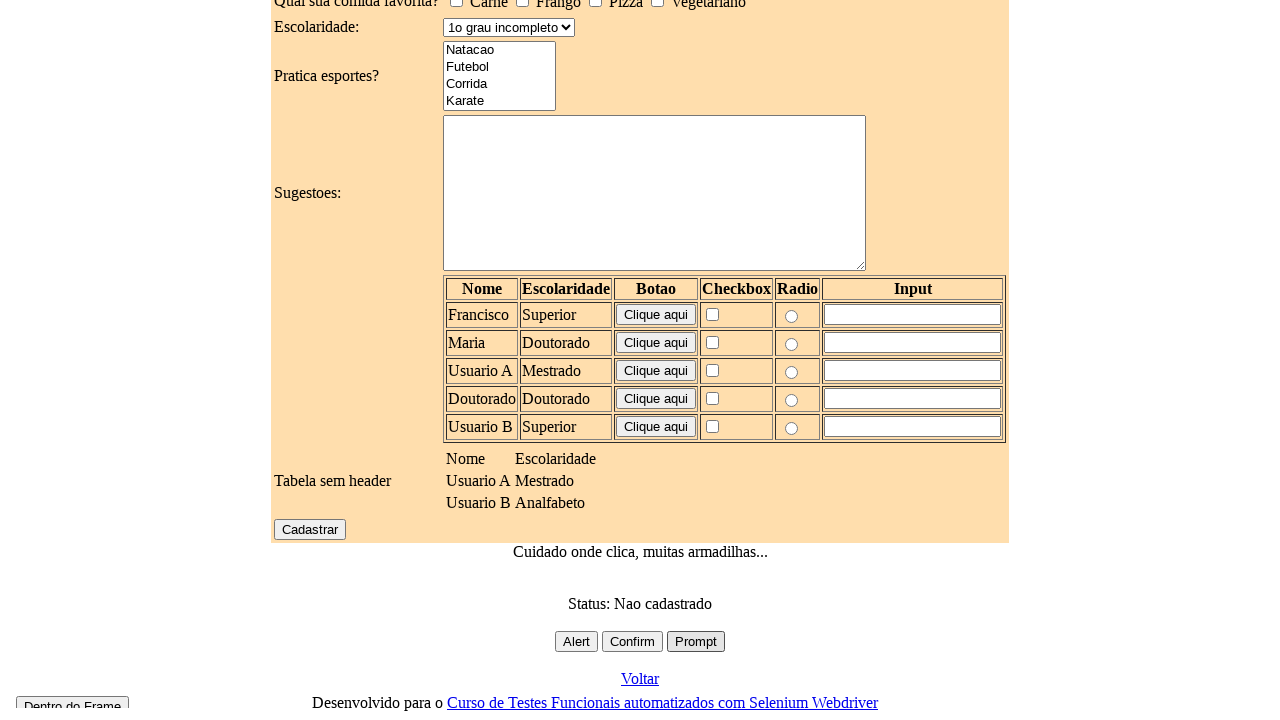

Waited for prompt dialog to process and response sequence to complete
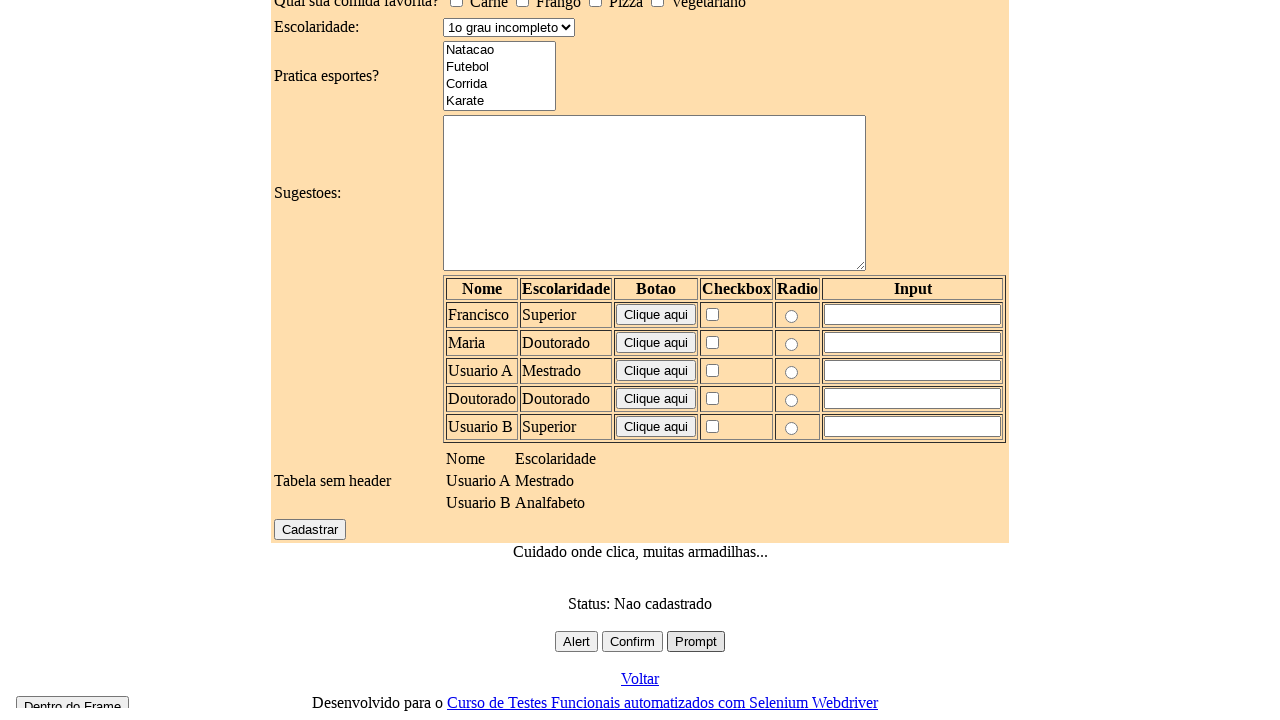

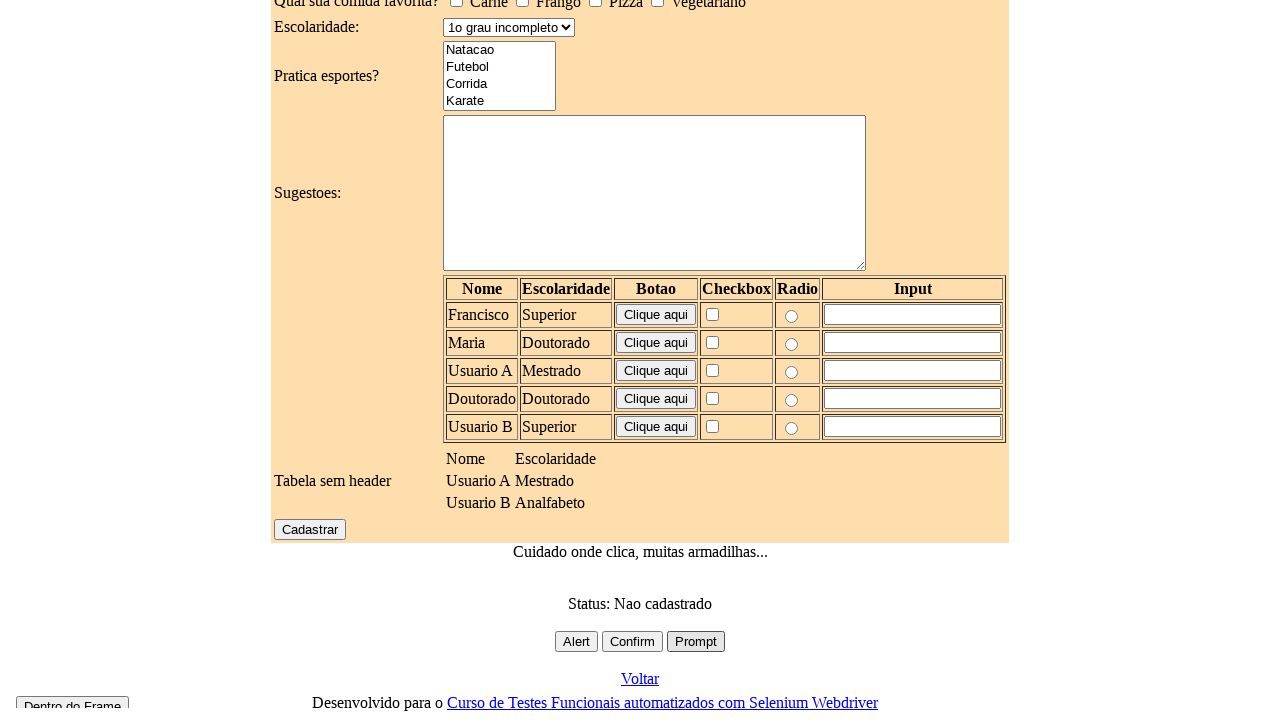